Tests Angular Syncfusion dropdown by selecting Hockey, Basketball, and Tennis options from a games dropdown

Starting URL: https://ej2.syncfusion.com/angular/demos/?_ga=2.262049992.437420821.1575083417-524628264.1575083417#/material/drop-down-list/data-binding

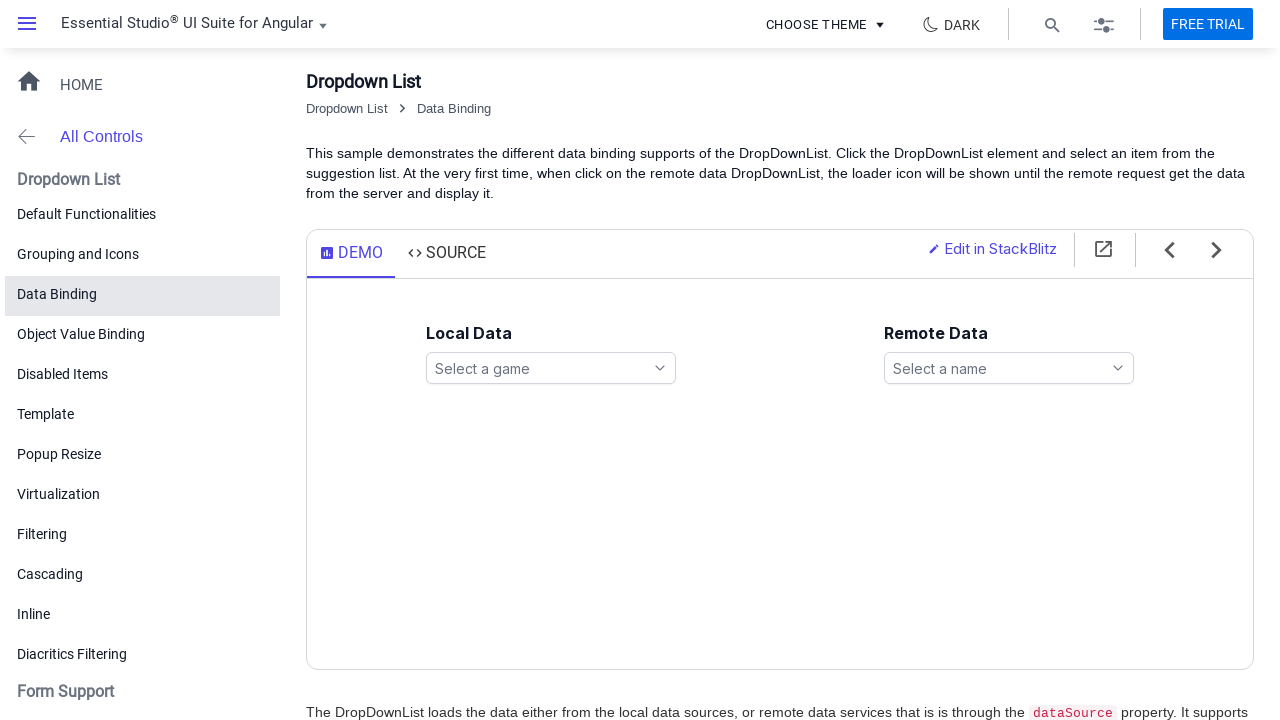

Clicked games dropdown search icon to open dropdown at (660, 368) on xpath=//ejs-dropdownlist[@id='games']//span[contains(@class,'e-search-icon')]
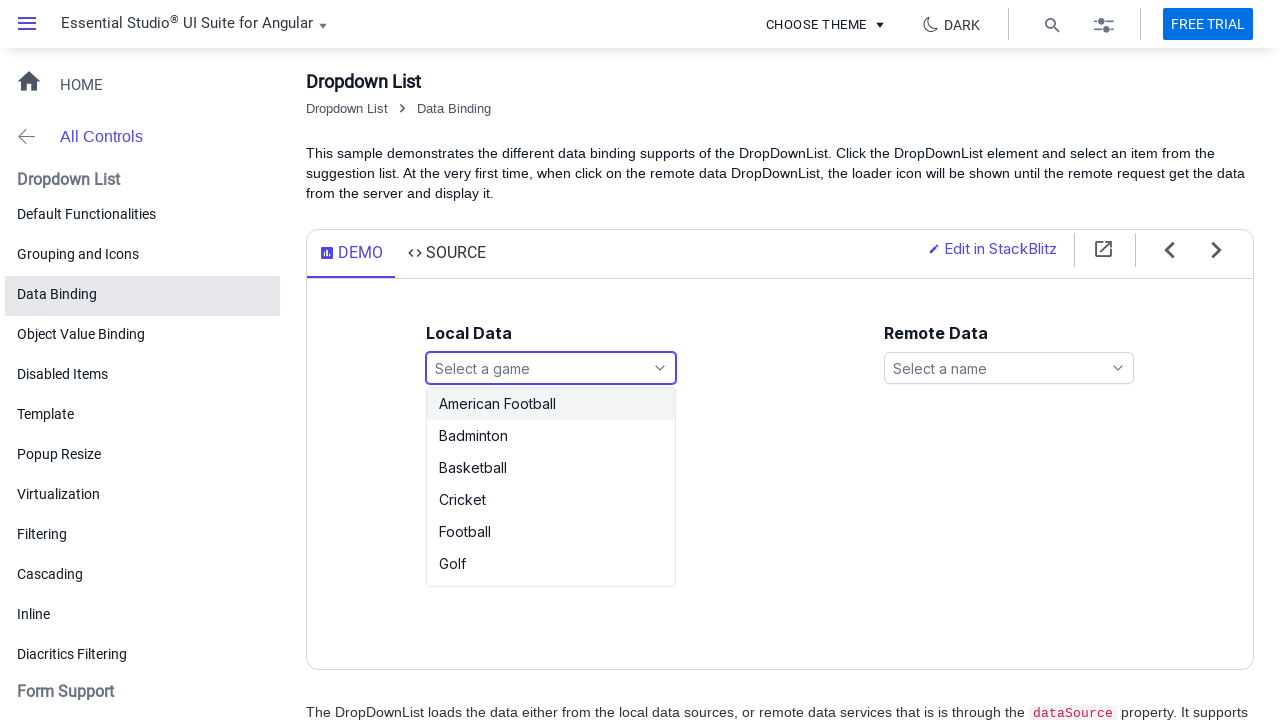

Games dropdown options list loaded
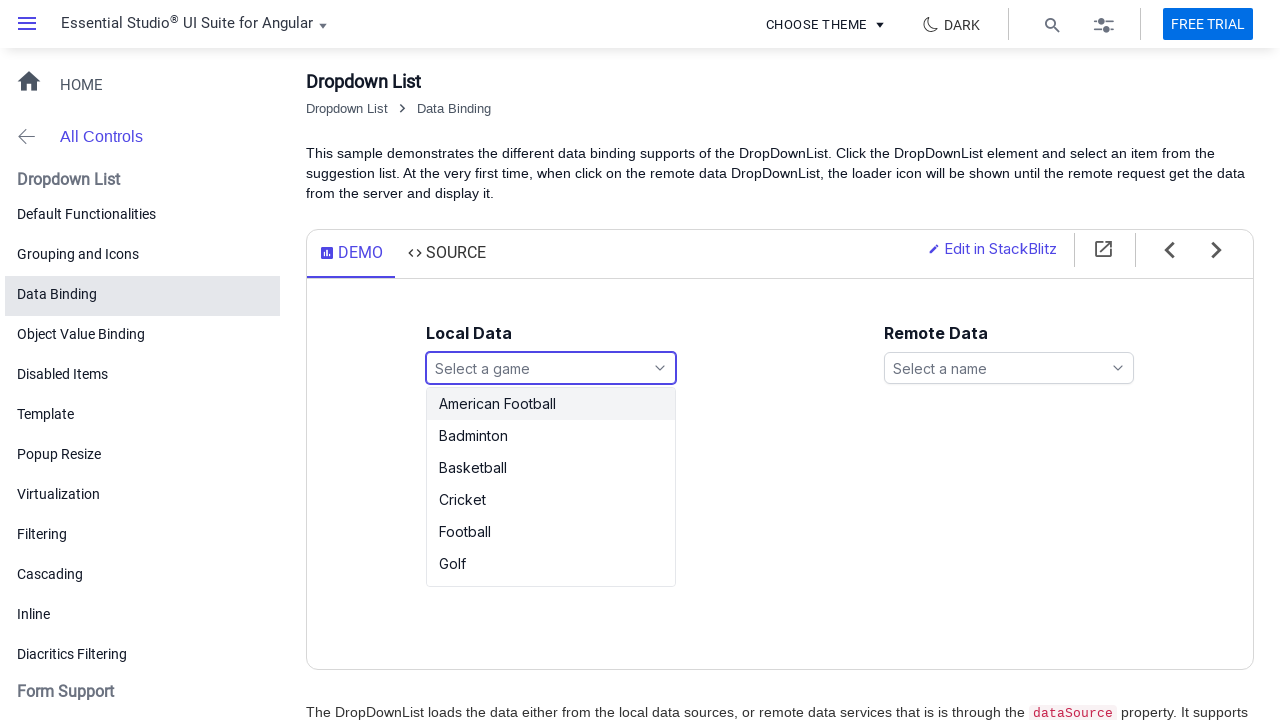

Selected Hockey option from games dropdown at (551, 570) on xpath=//ul[@id='games_options']//li[text()='Hockey']
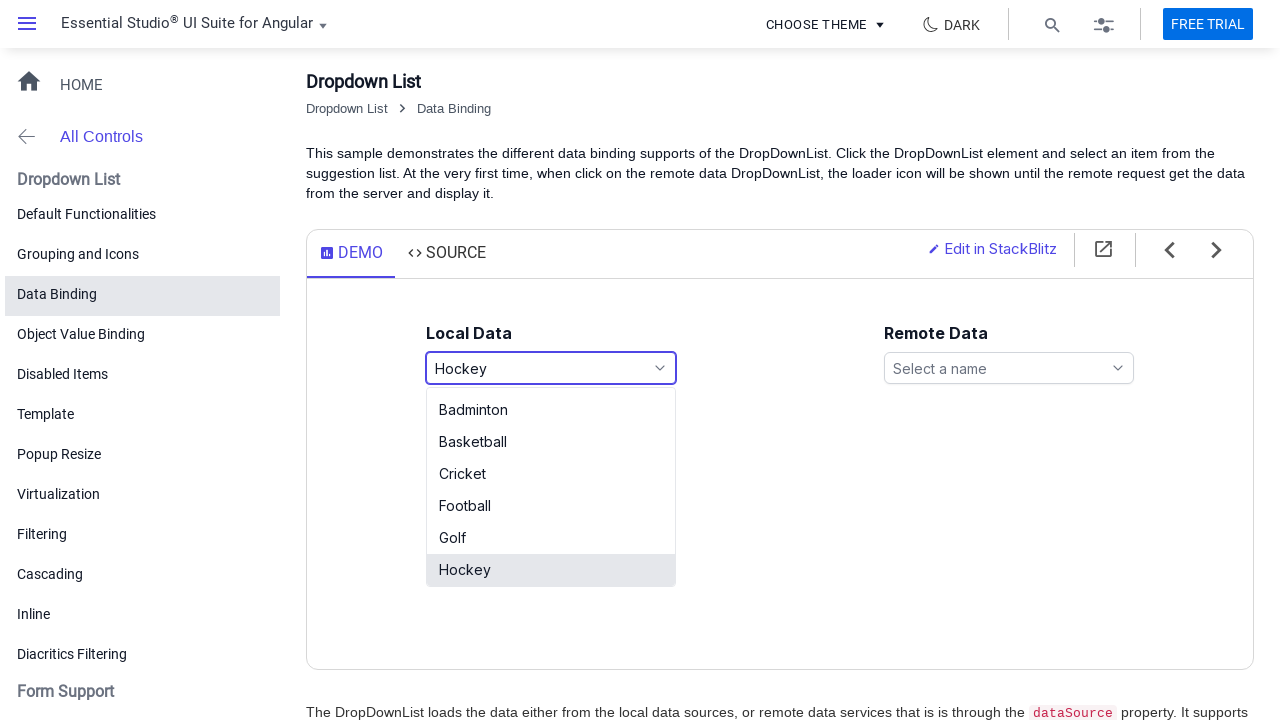

Clicked games dropdown search icon to open dropdown at (660, 368) on xpath=//ejs-dropdownlist[@id='games']//span[contains(@class,'e-search-icon')]
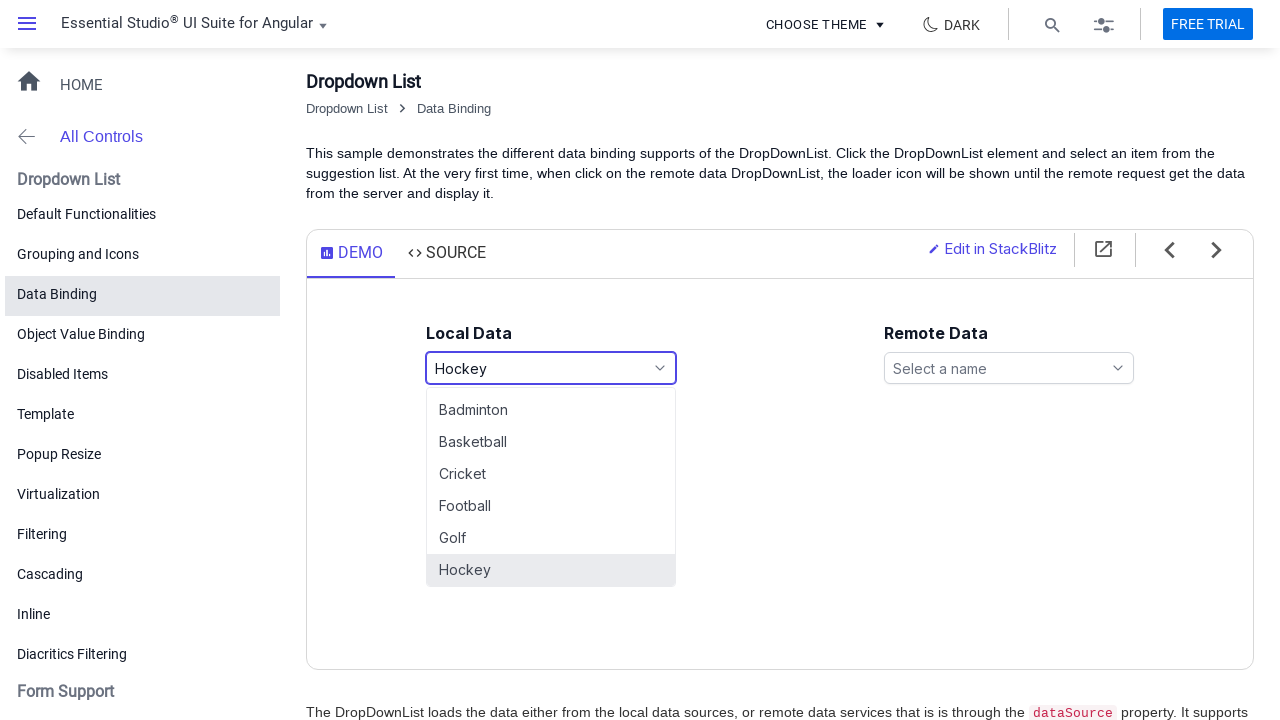

Games dropdown options list loaded
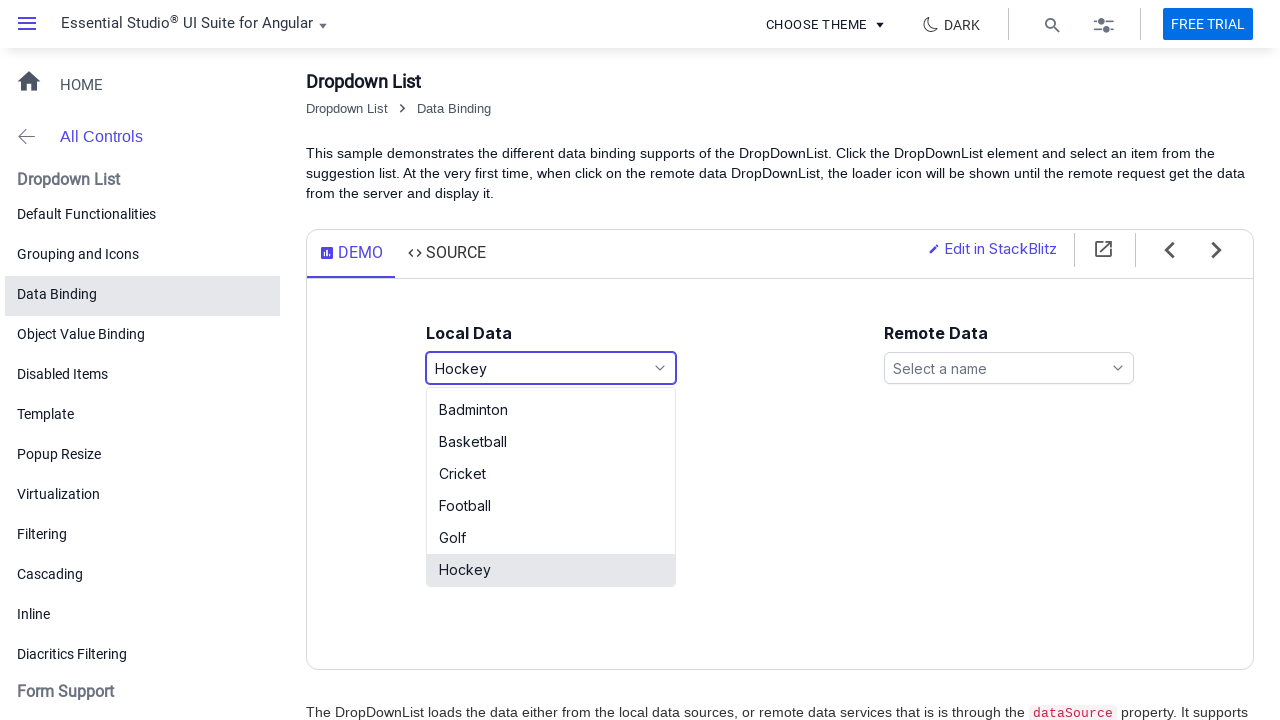

Selected Basketball option from games dropdown at (551, 442) on xpath=//ul[@id='games_options']//li[text()='Basketball']
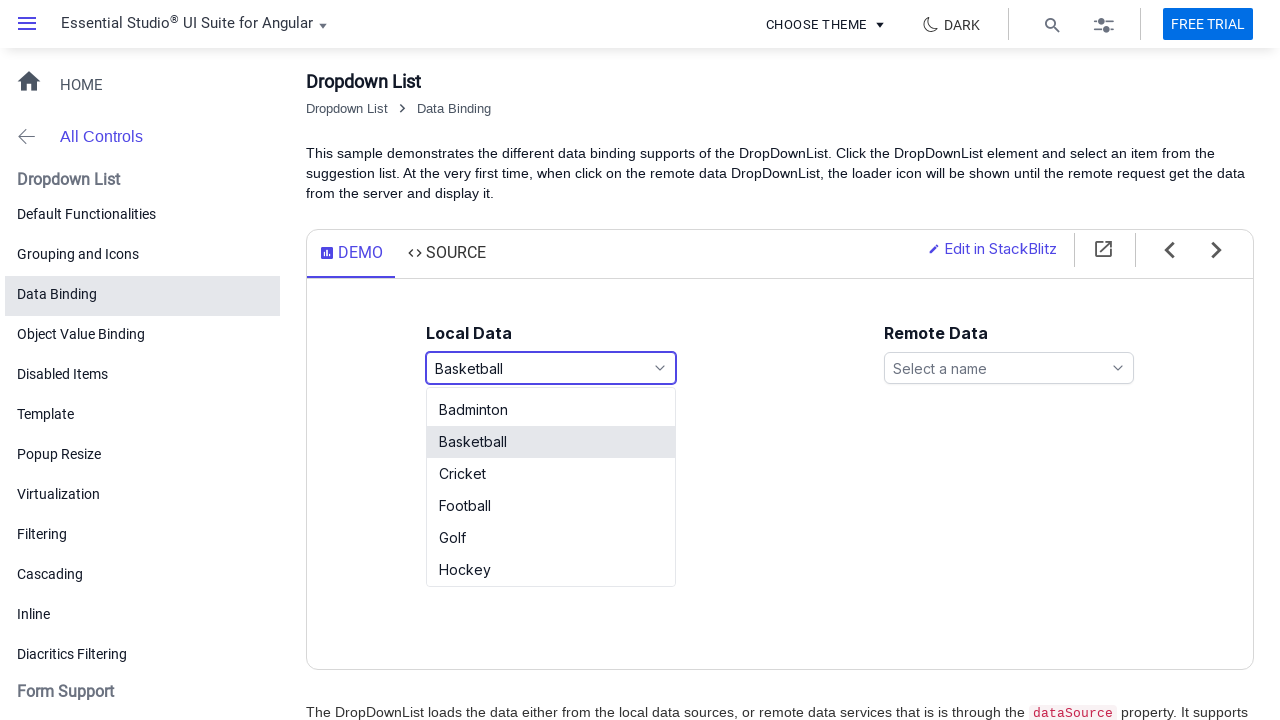

Clicked games dropdown search icon to open dropdown at (660, 368) on xpath=//ejs-dropdownlist[@id='games']//span[contains(@class,'e-search-icon')]
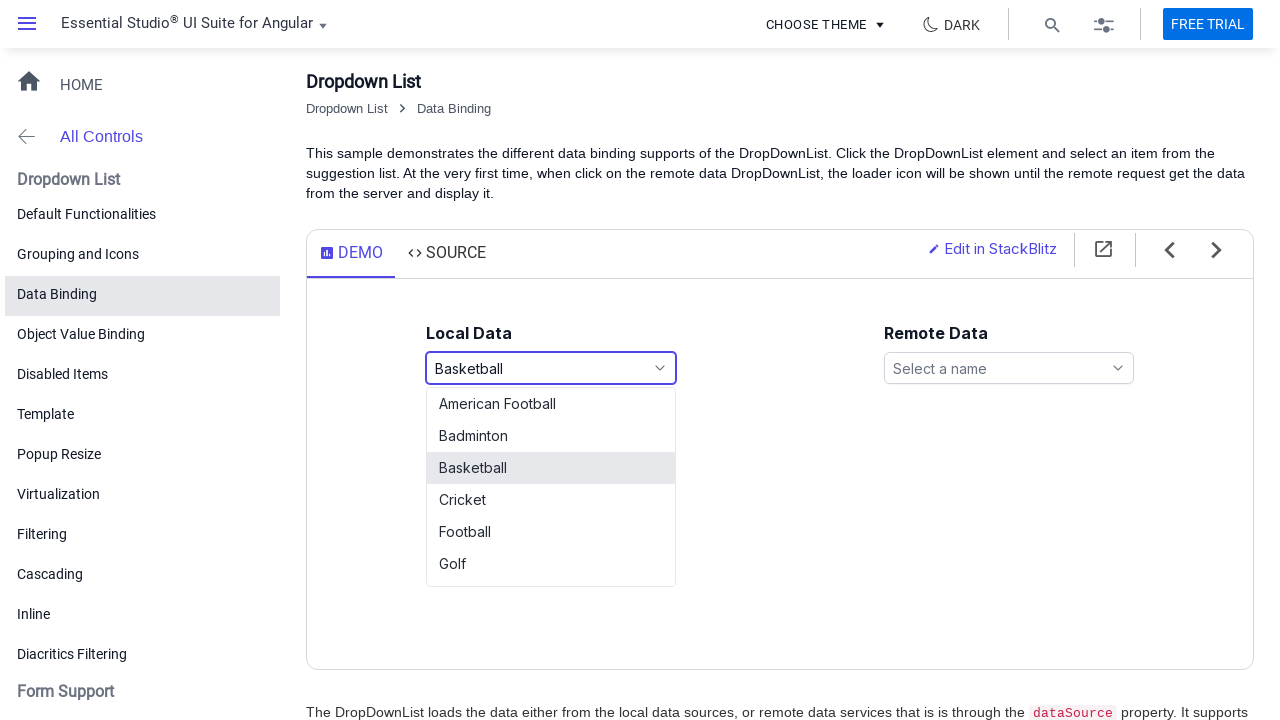

Games dropdown options list loaded
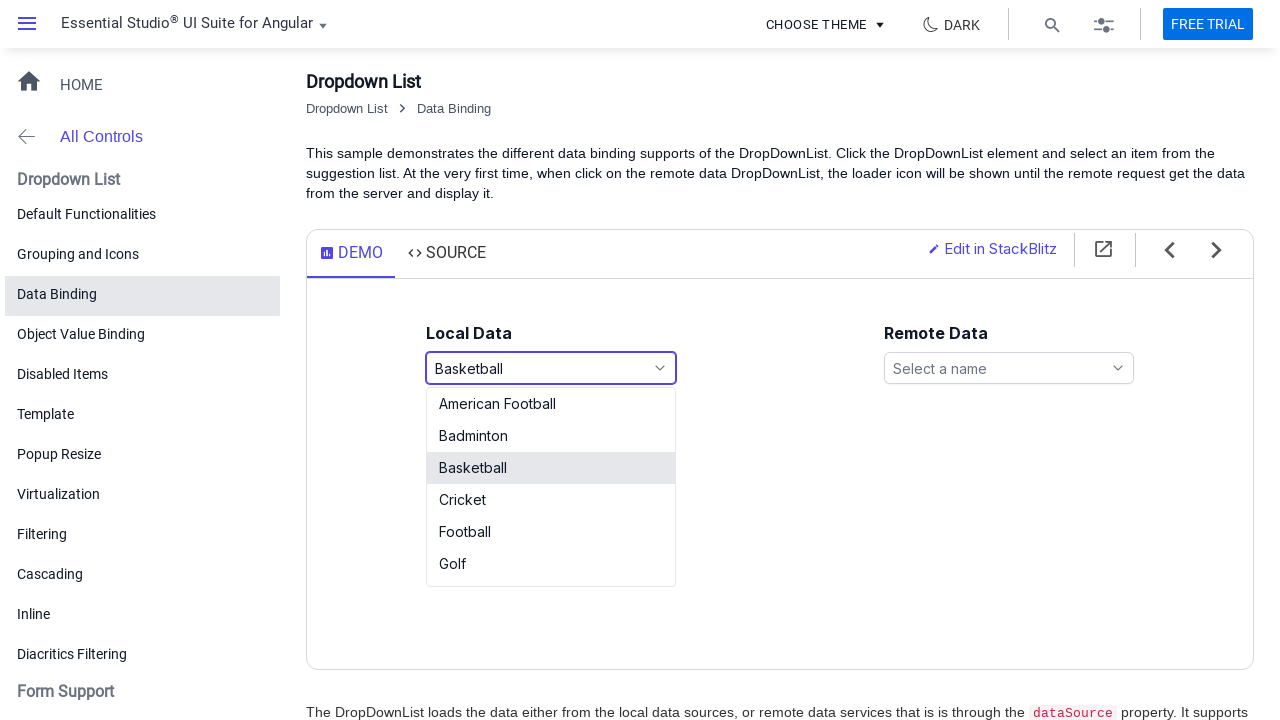

Selected Tennis option from games dropdown at (551, 570) on xpath=//ul[@id='games_options']//li[text()='Tennis']
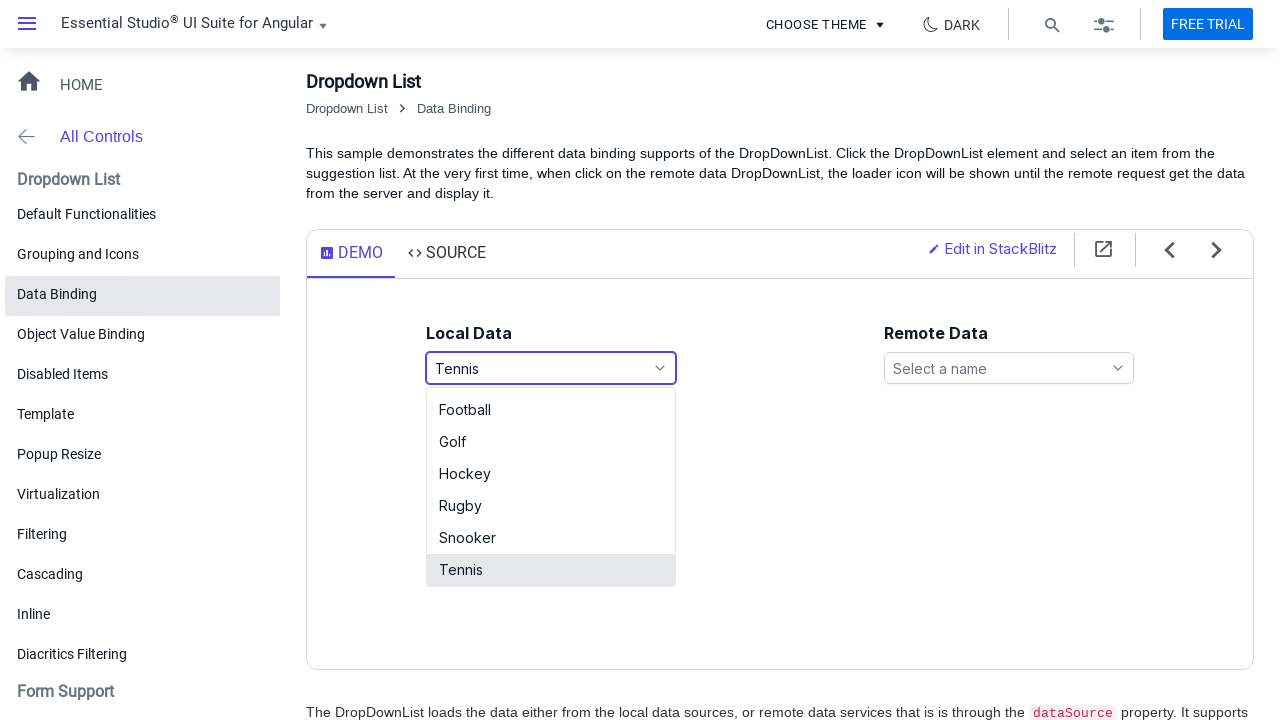

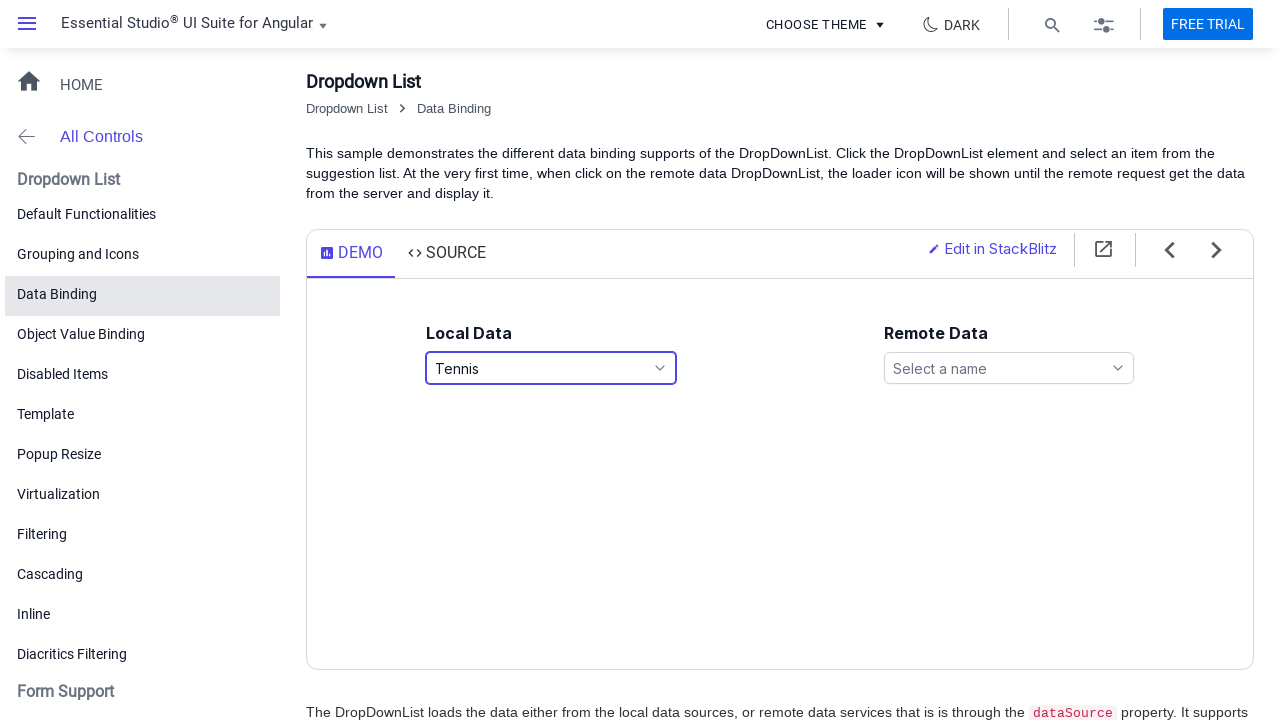